Fills out a registration form with user details including name, address, email, and phone number

Starting URL: https://demo.automationtesting.in/Register.html

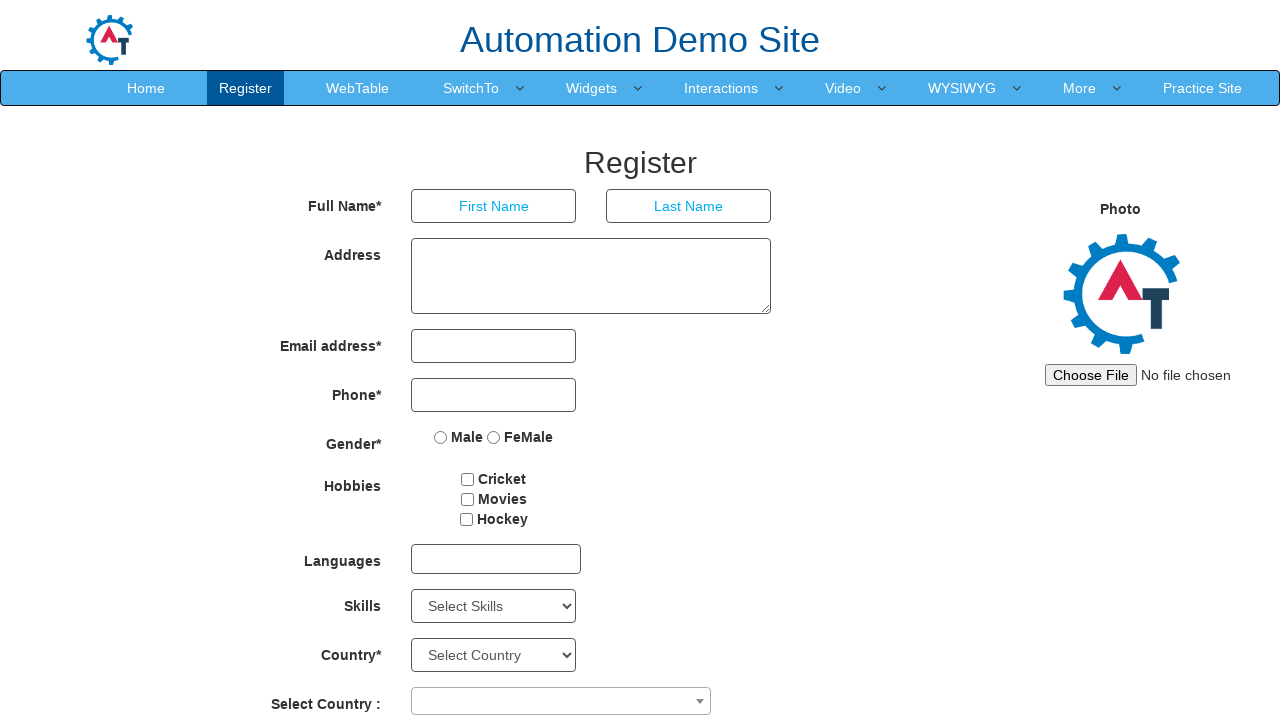

Filled first name field with 'John' on //input[@placeholder='First Name']
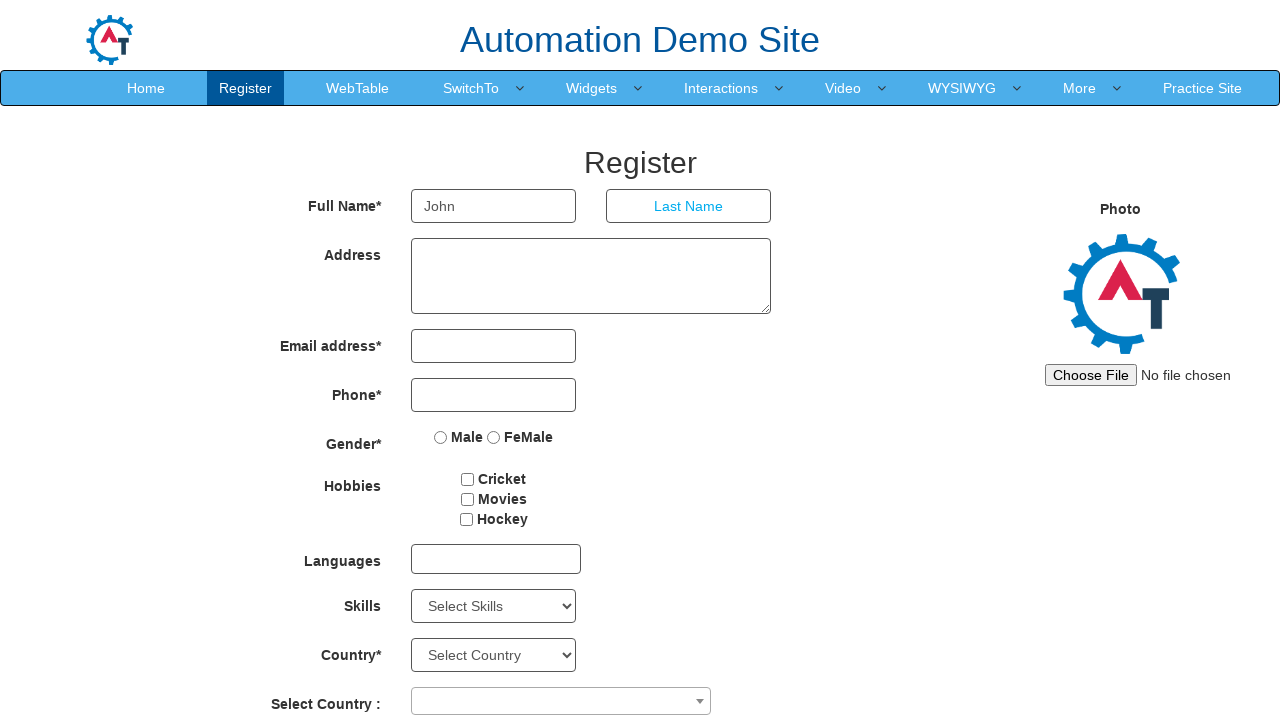

Filled last name field with 'Doe' on //input[@placeholder='Last Name']
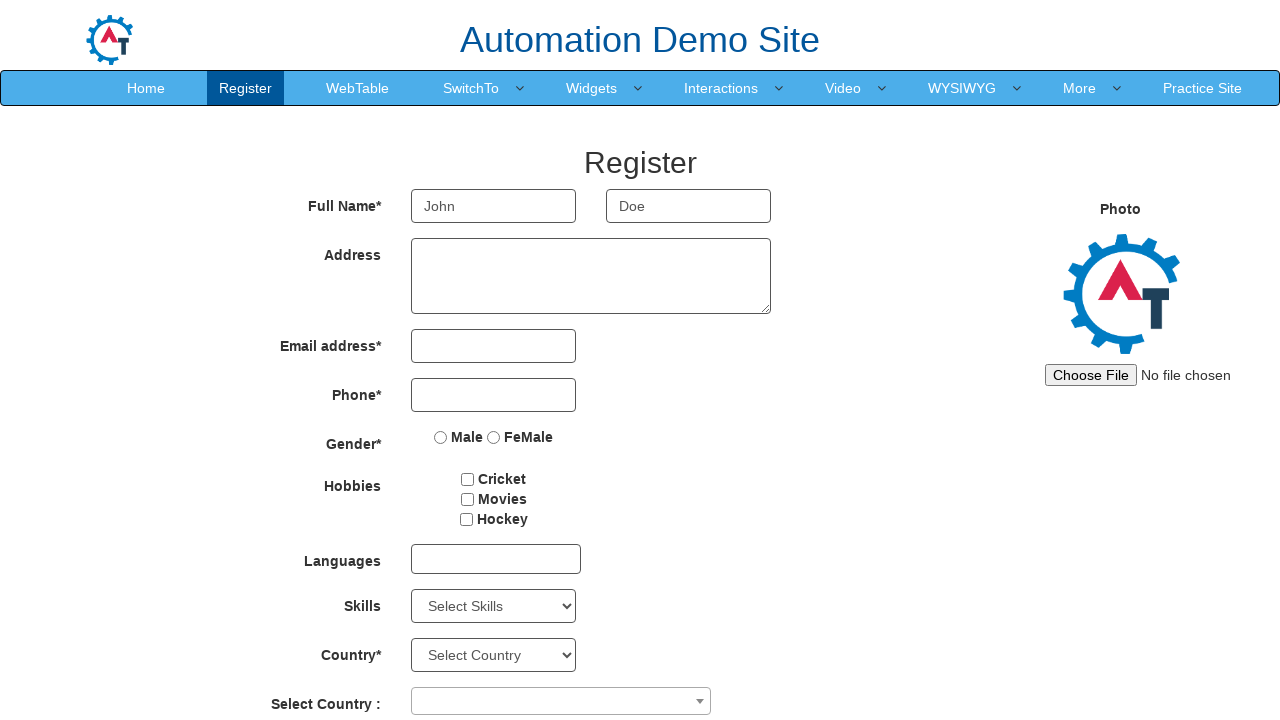

Filled address field with '456 Oak Avenue' on //textarea[@ng-model='Adress']
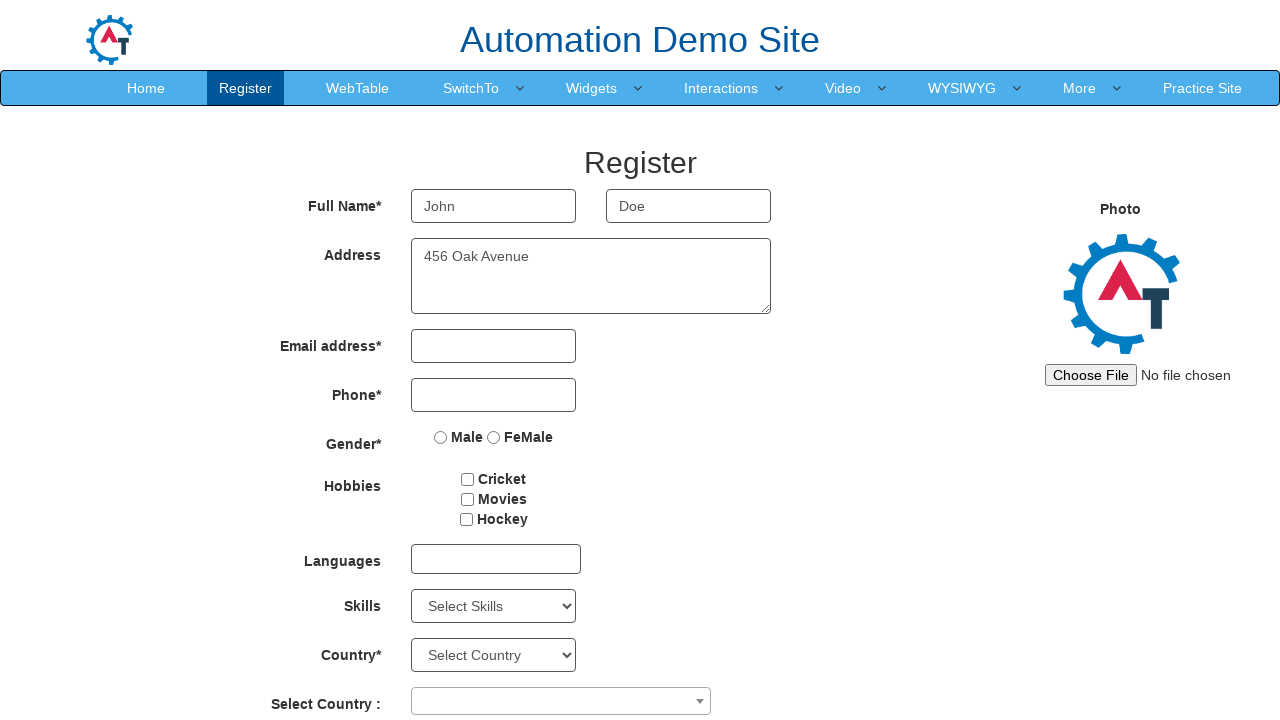

Filled email field with 'johndoe@example.com' on //input[@type='email']
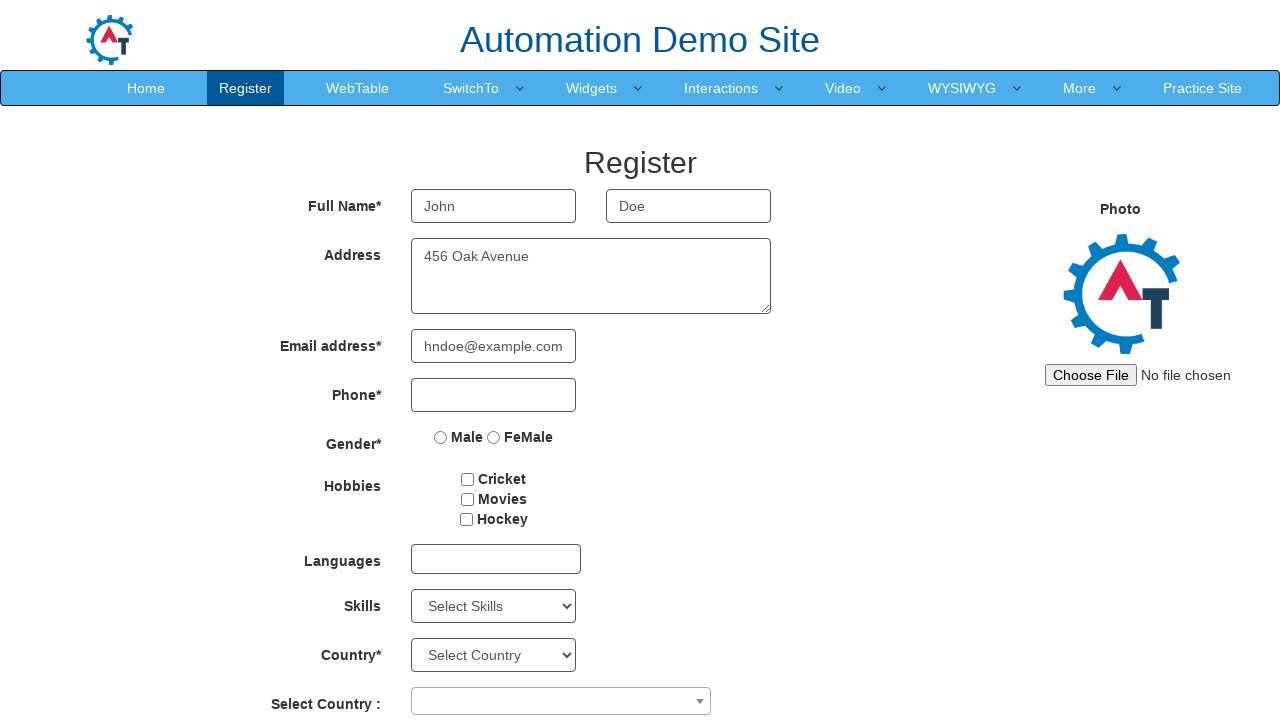

Filled phone number field with '9876543210' on //input[@type='tel']
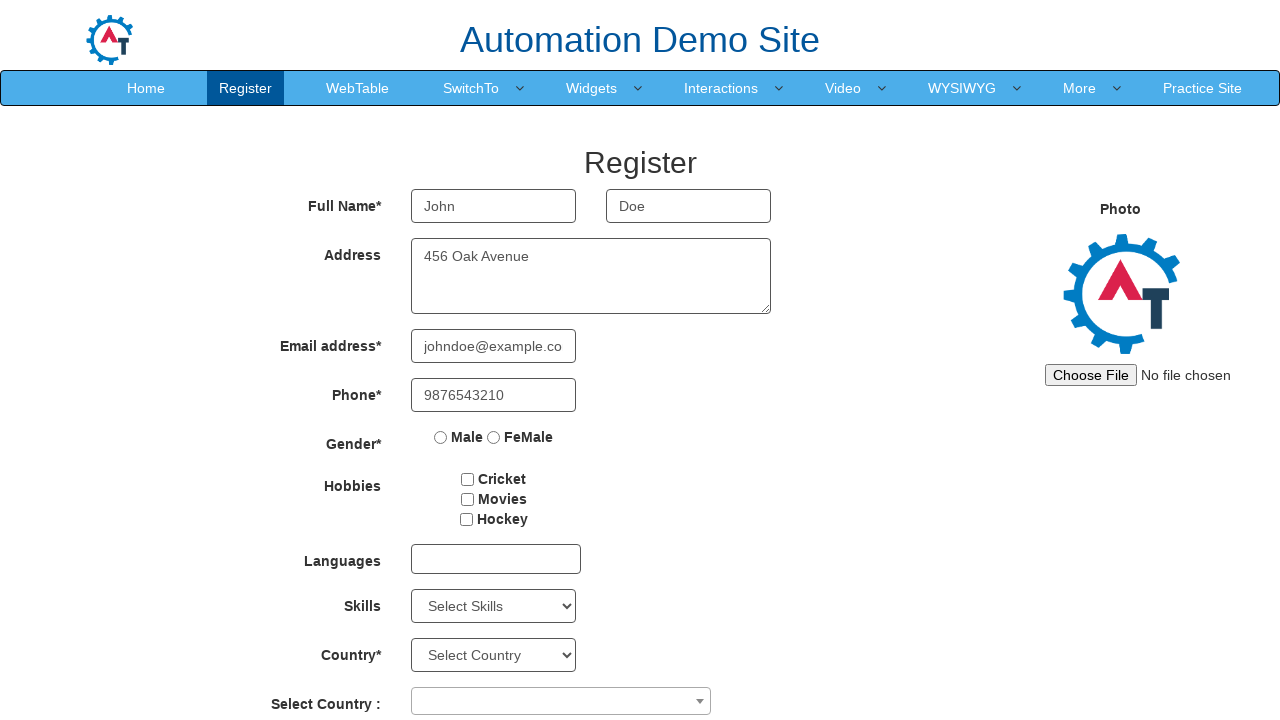

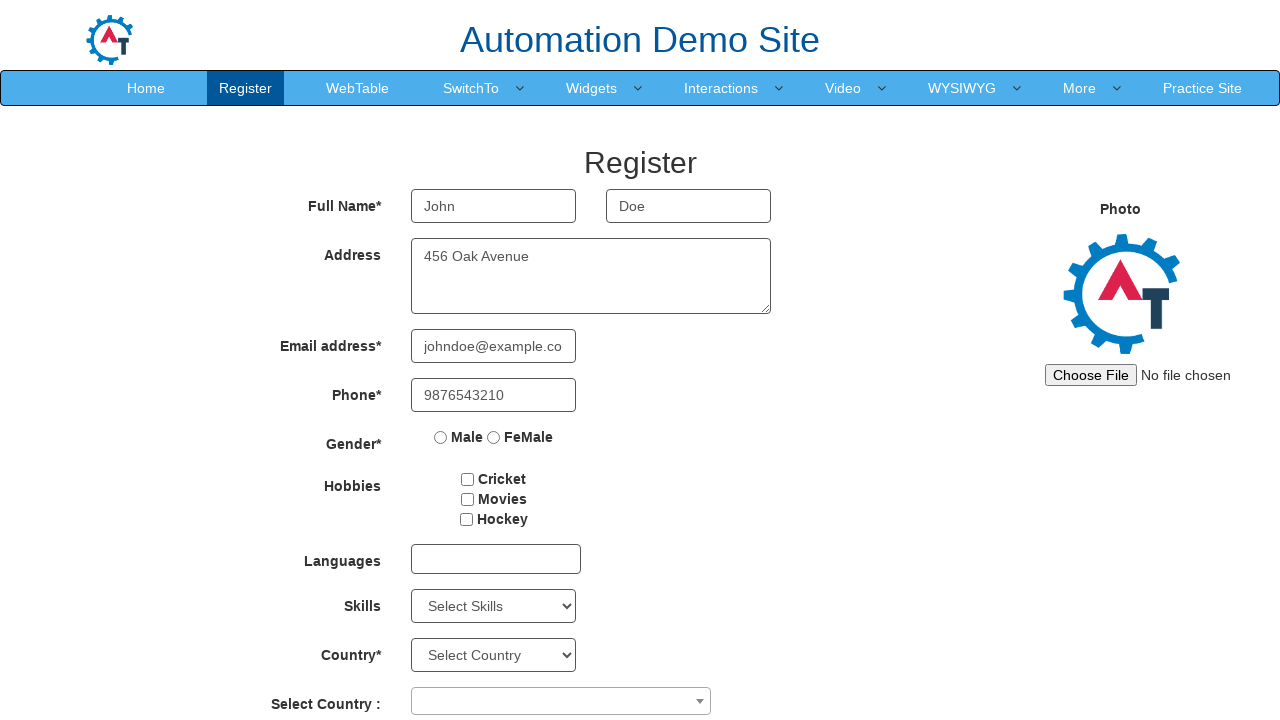